Tests clicking the Book Store Application button and verifies navigation to the books page

Starting URL: https://demoqa.com/

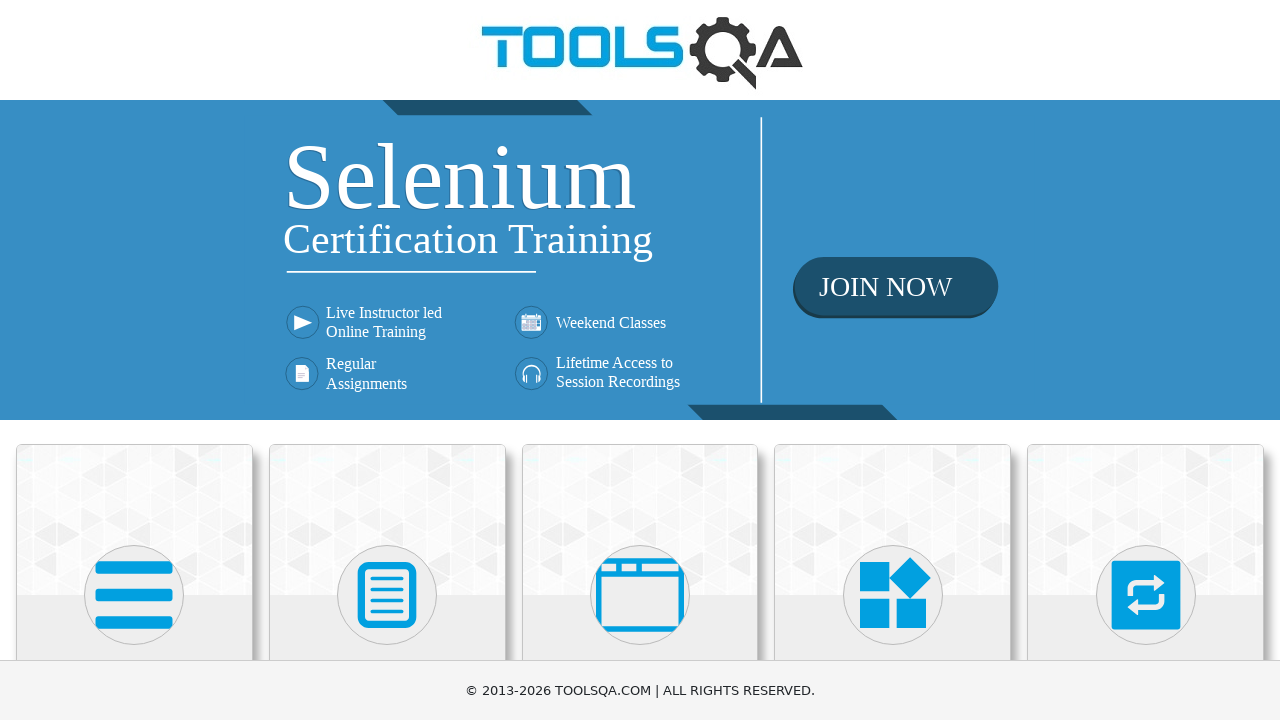

Located Book Store Application button
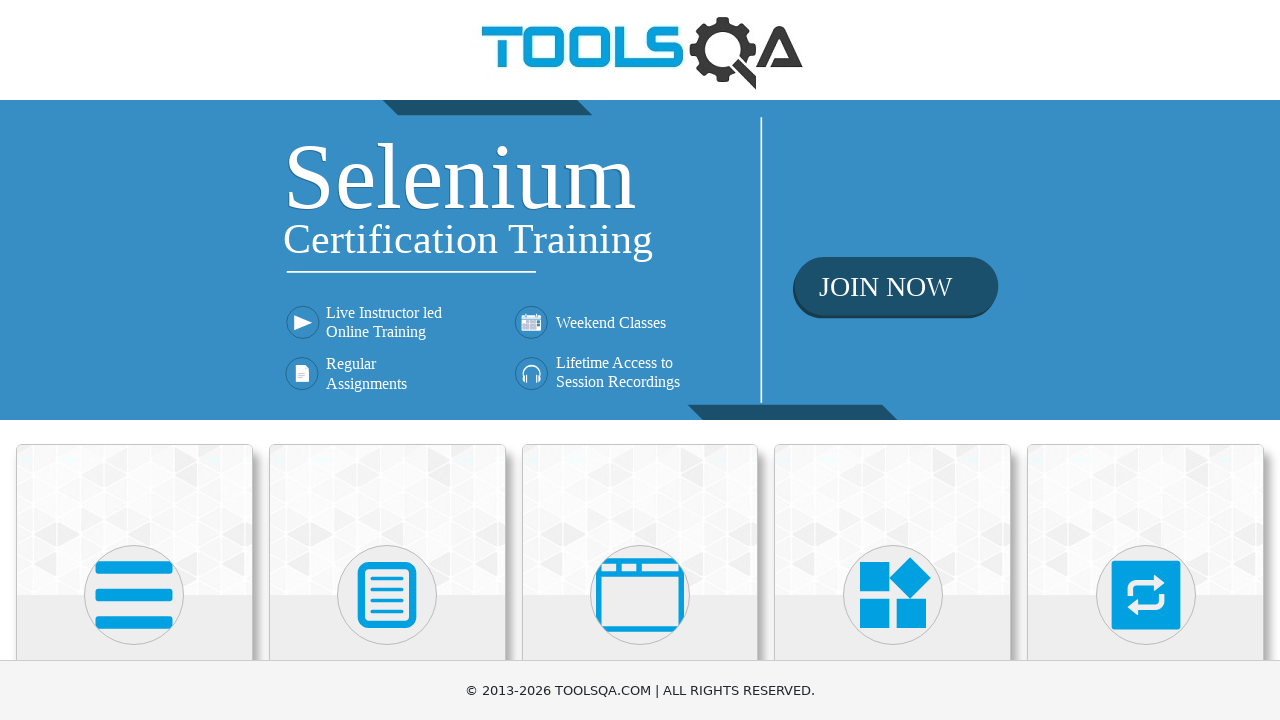

Scrolled Book Store Application button into view
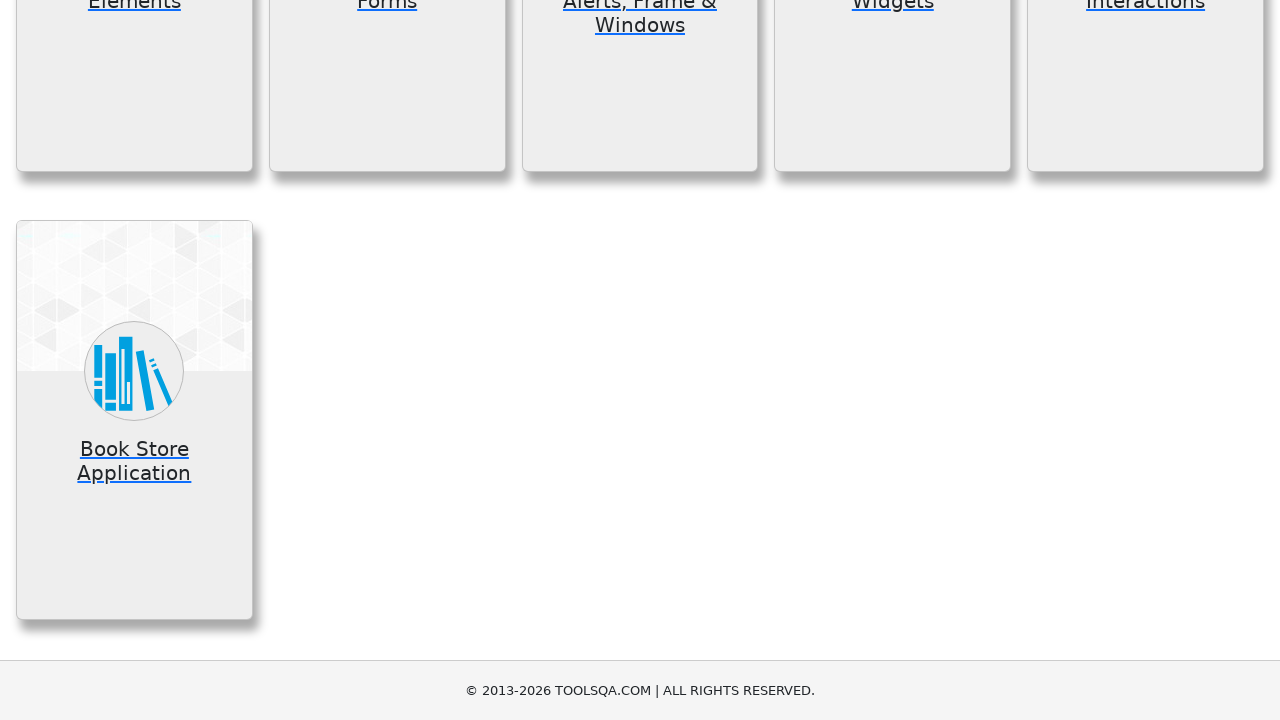

Clicked Book Store Application button at (134, 465) on .card-body:has-text('Book Store Application')
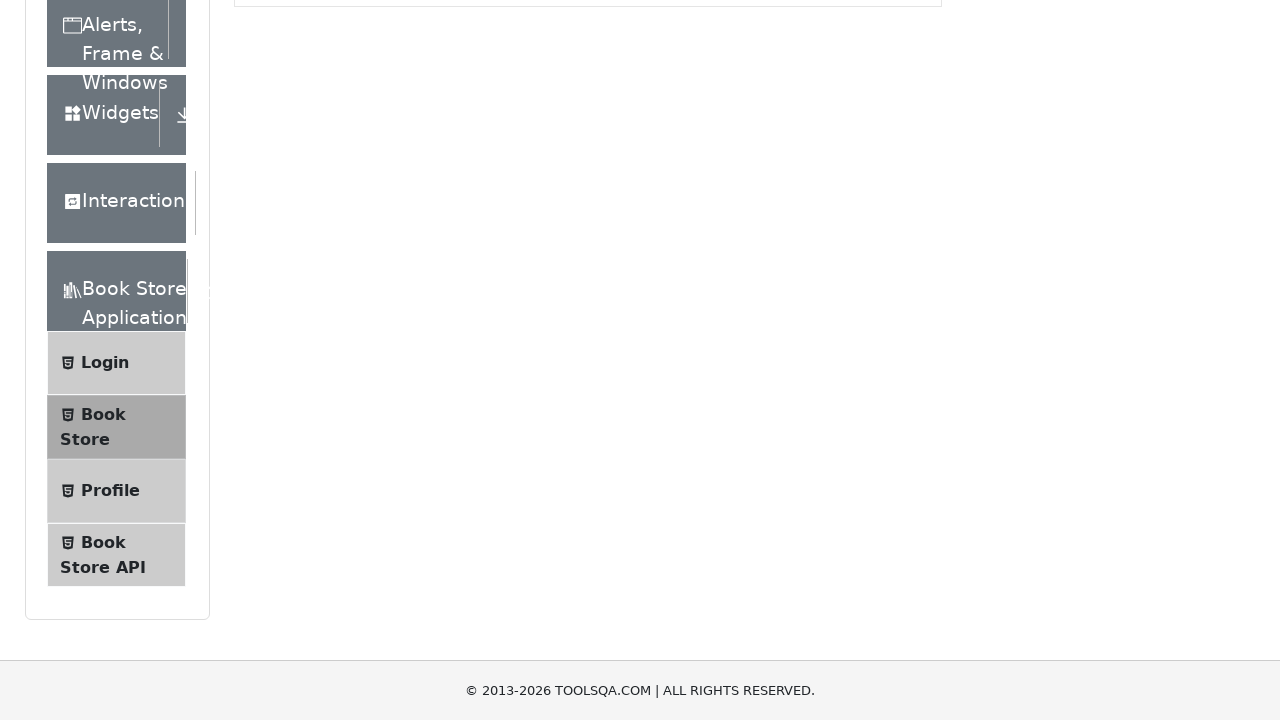

Verified navigation to books page at https://demoqa.com/books
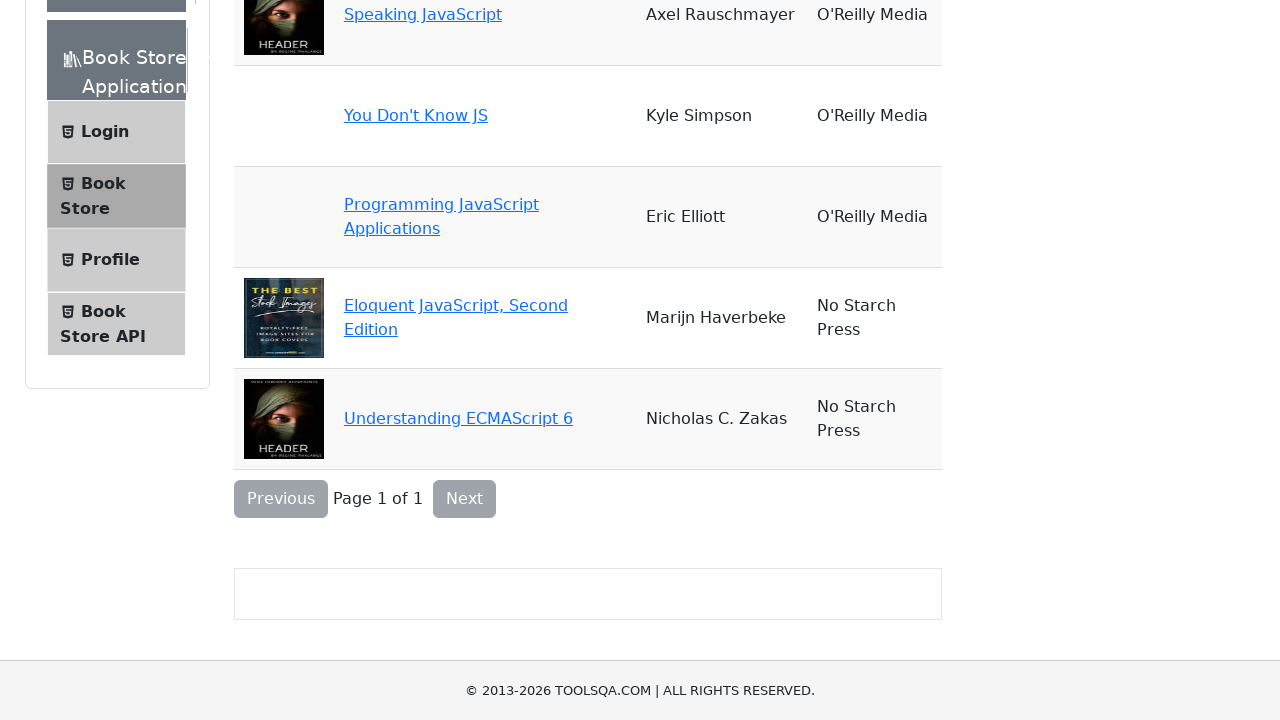

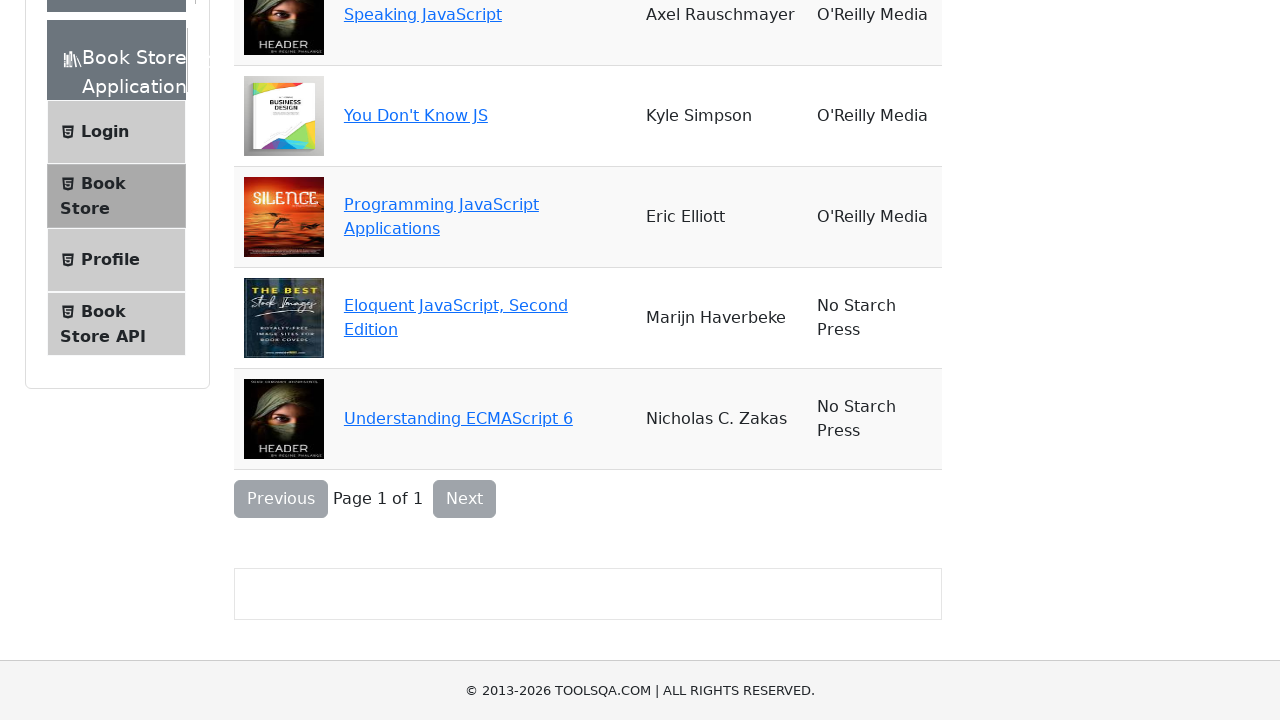